Tests table interaction functionality by navigating to a tables page, verifying table structure (rows and columns), reading cell values, and clicking a column header to sort the table.

Starting URL: https://v1.training-support.net/selenium/tables

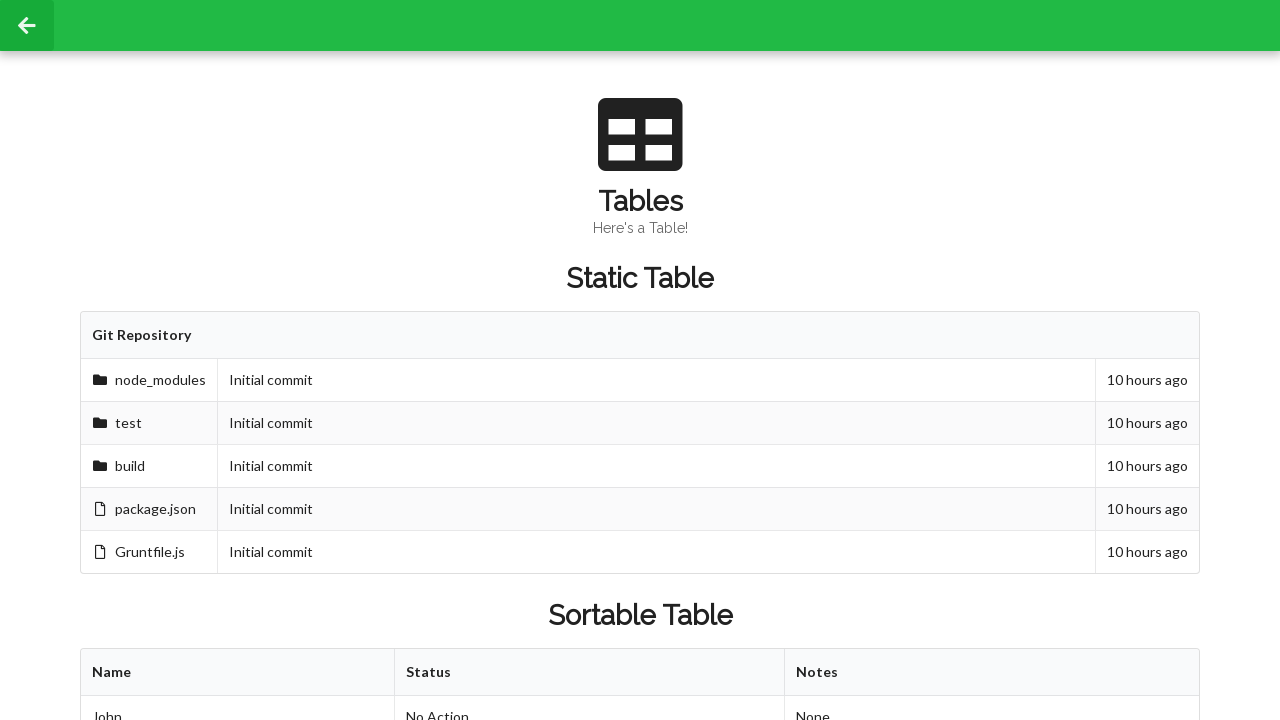

Waited for sortable table to be visible
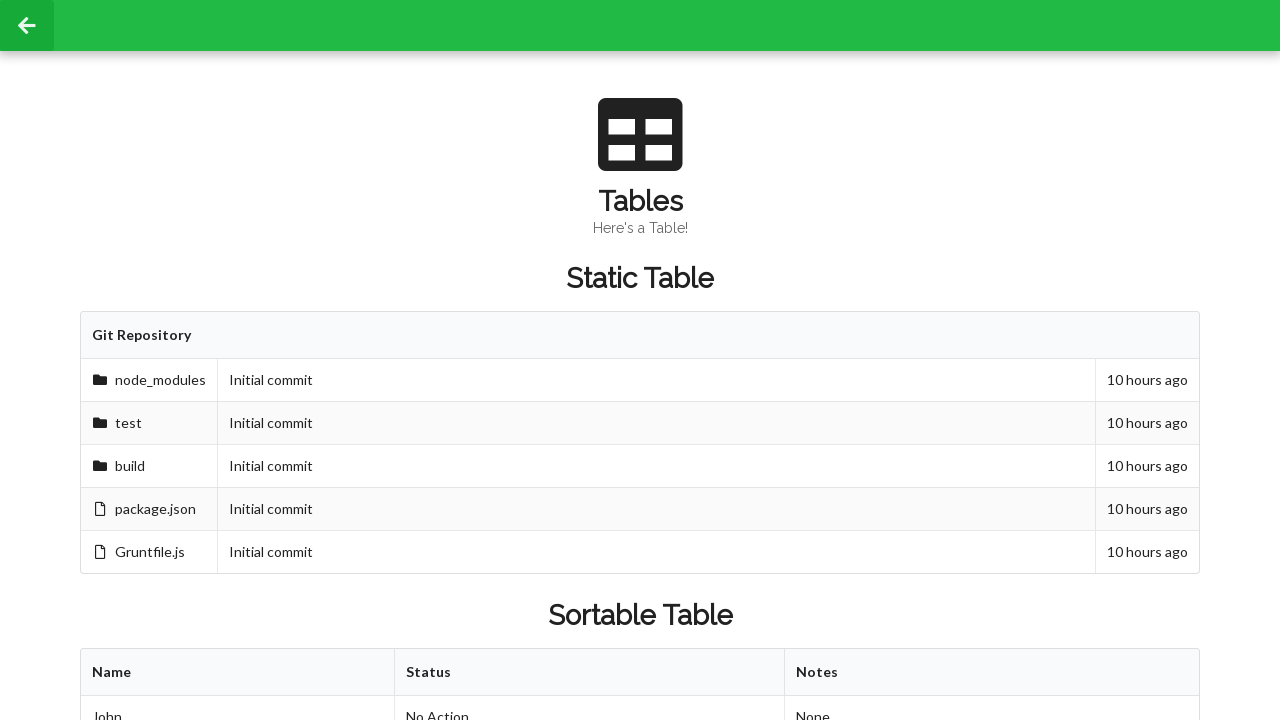

Verified table columns exist by retrieving first row cells
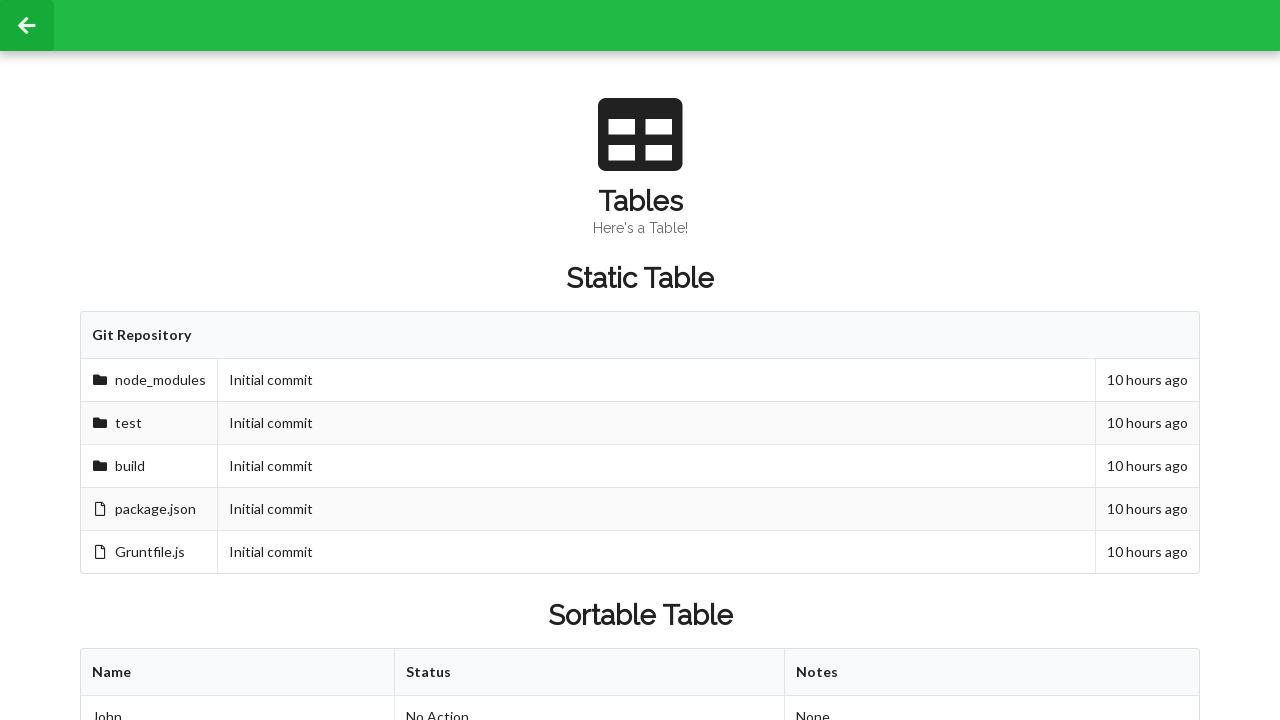

Verified table rows exist
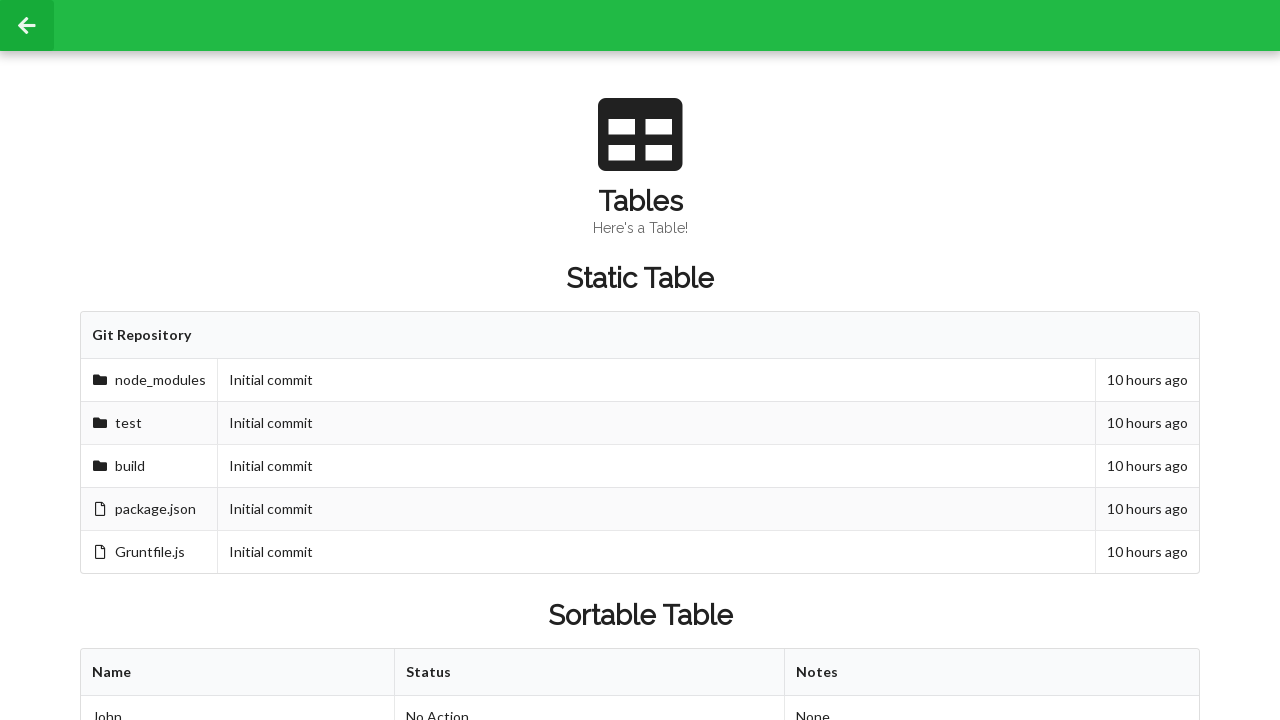

Retrieved cell value from second row and second column
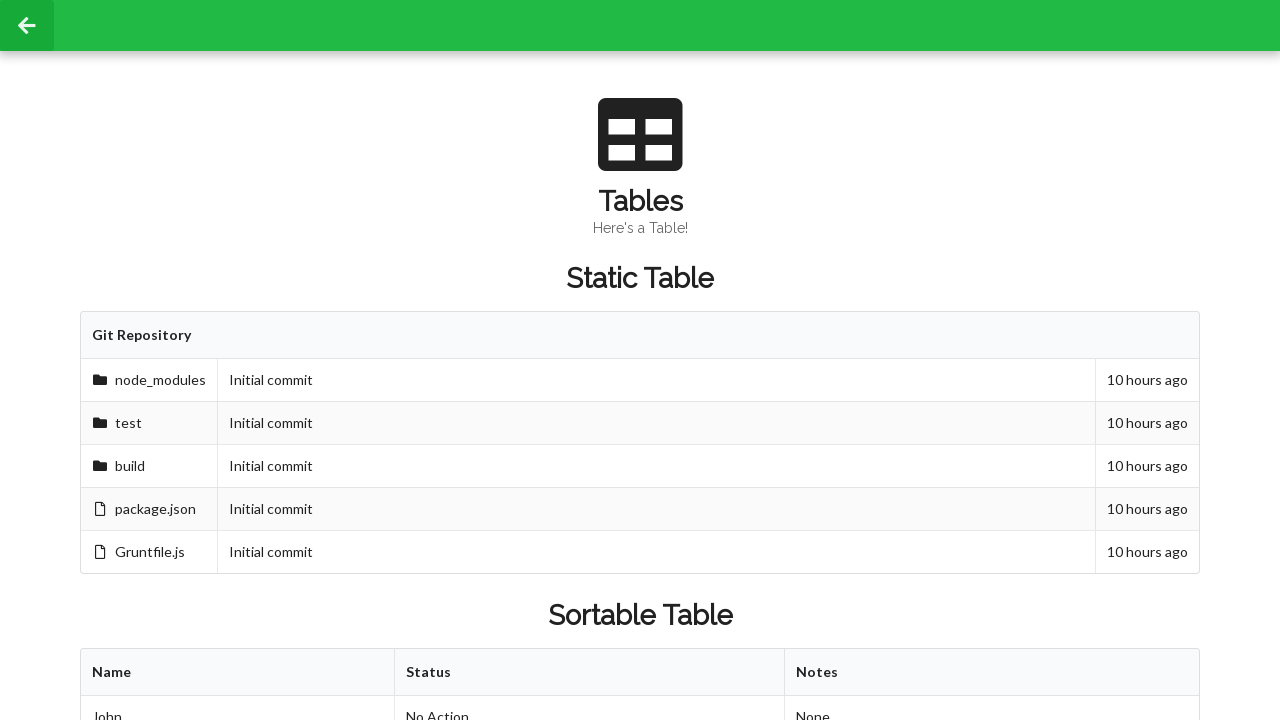

Clicked first column header to sort the table at (238, 673) on xpath=//table[@id='sortableTable']/thead/tr/th
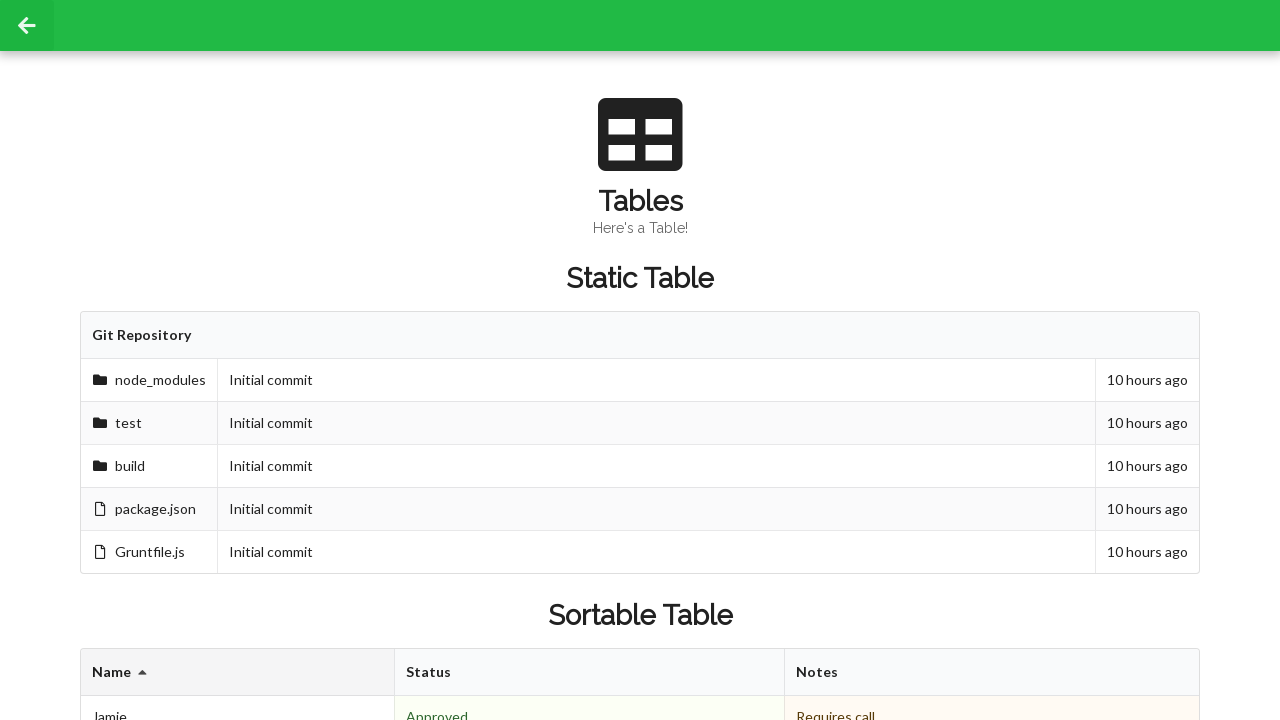

Waited for sort to complete and verified table is still present
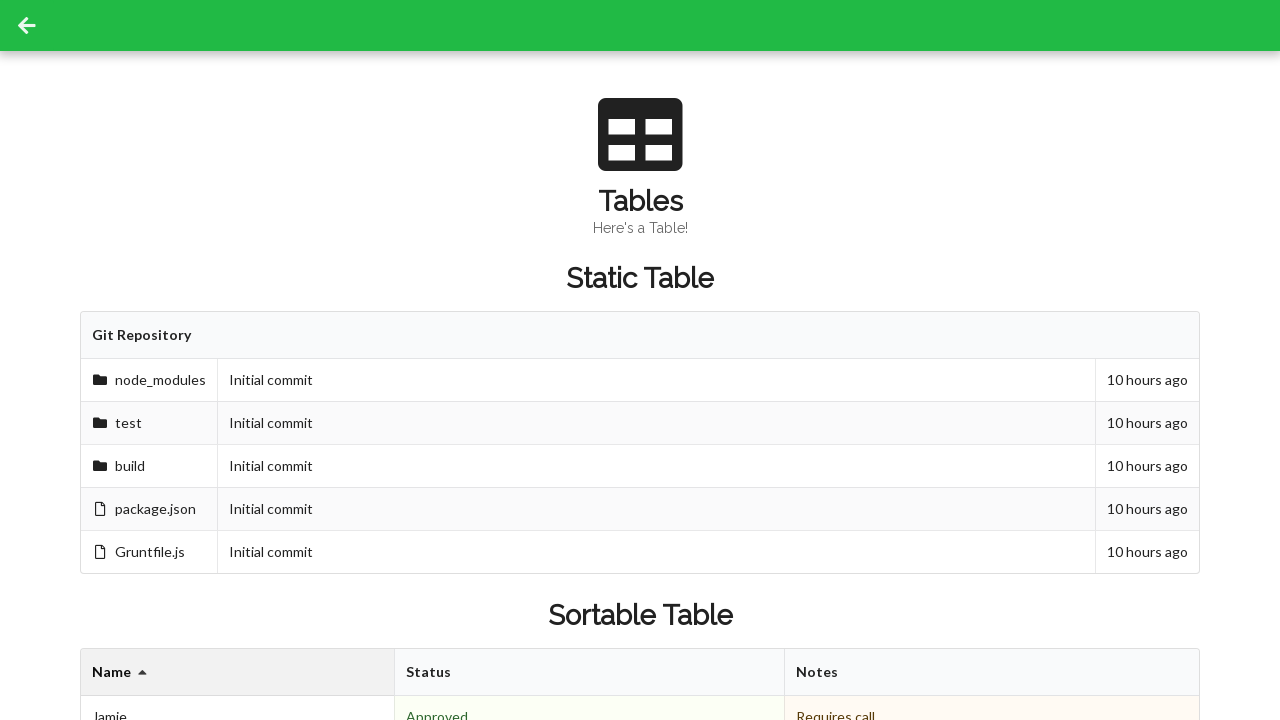

Retrieved cell value again after sorting to verify table order changed
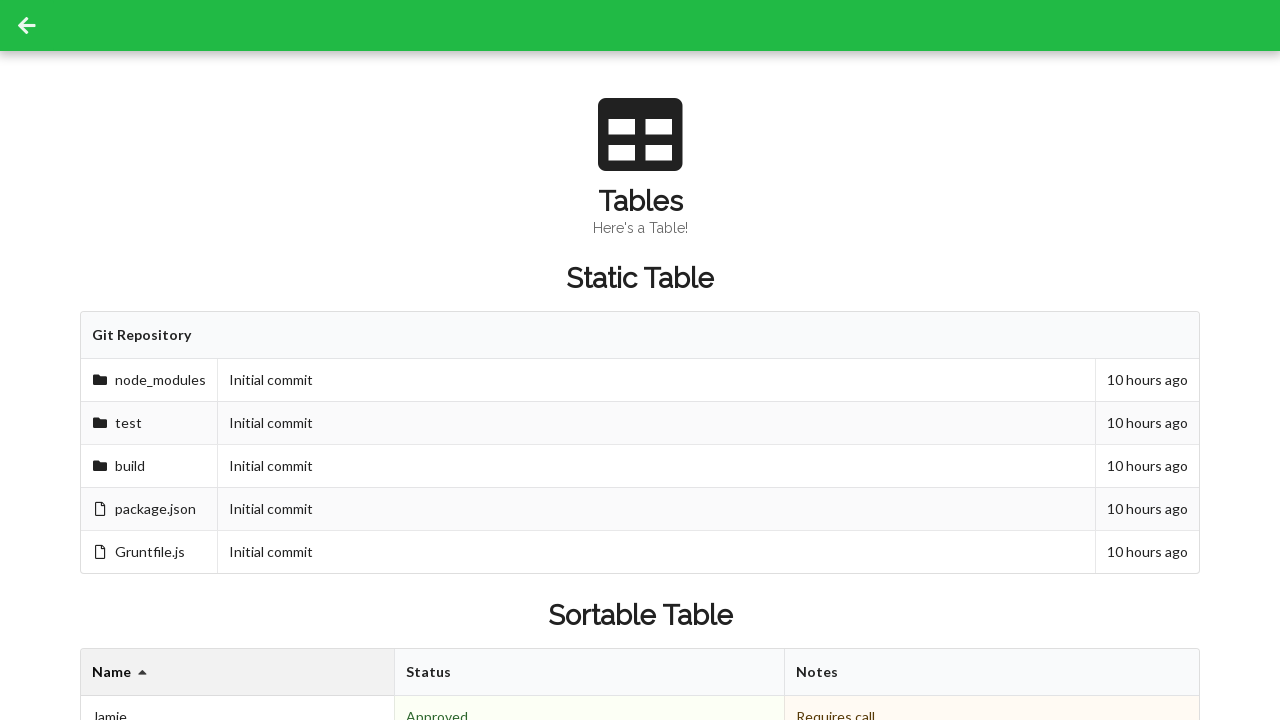

Verified footer cells exist
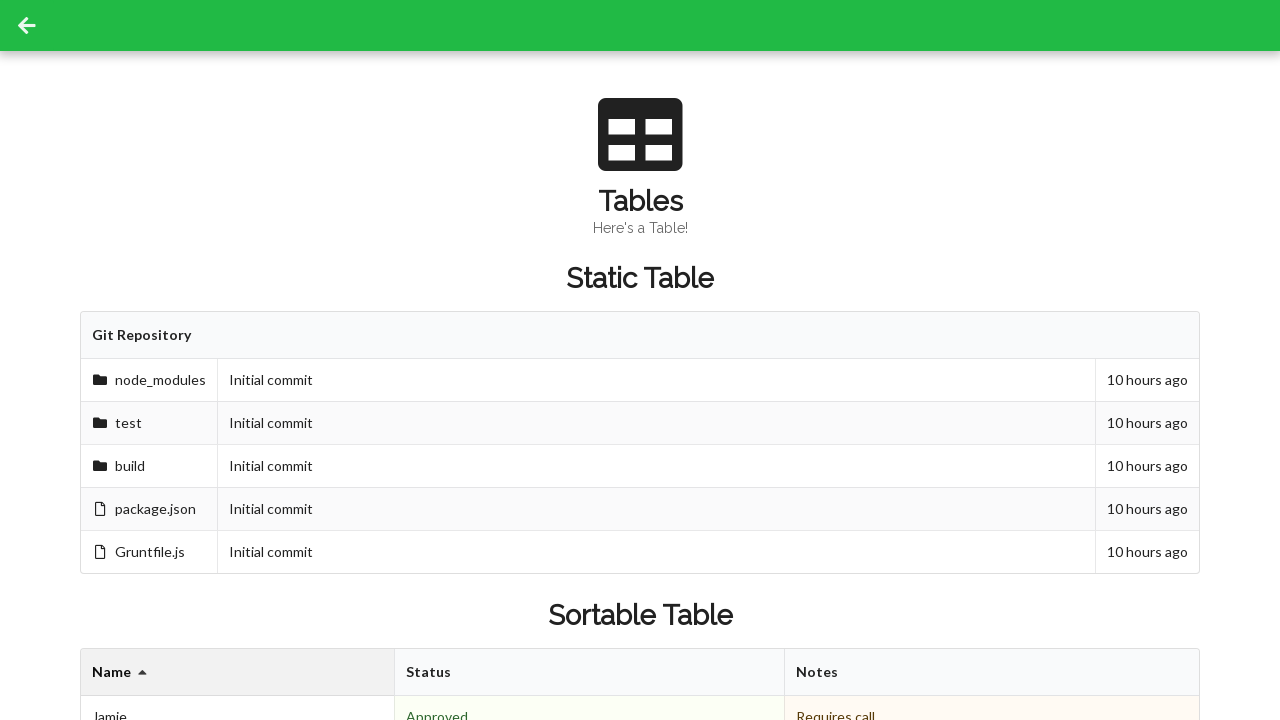

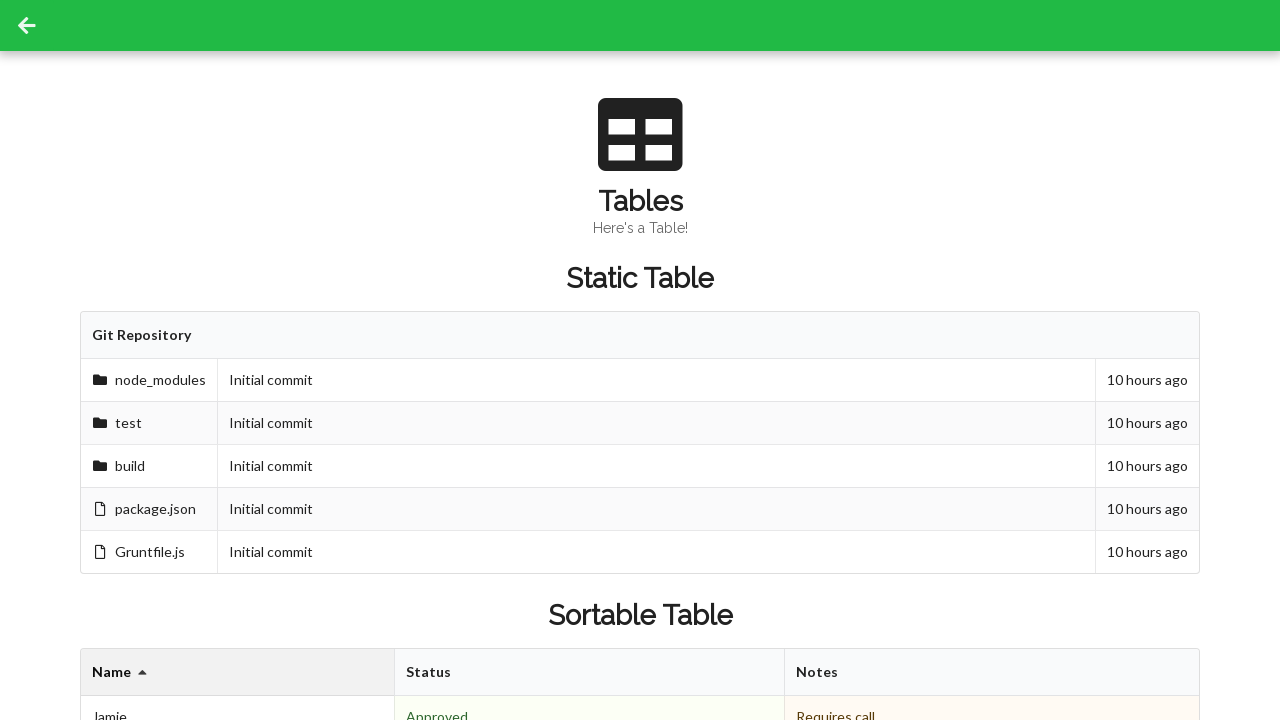